Tests dropdown selection functionality by selecting options from two different dropdown menus on a Selenium practice page

Starting URL: https://seleniumpractise.blogspot.com/2019/01/dropdown-demo-for-selenium.html

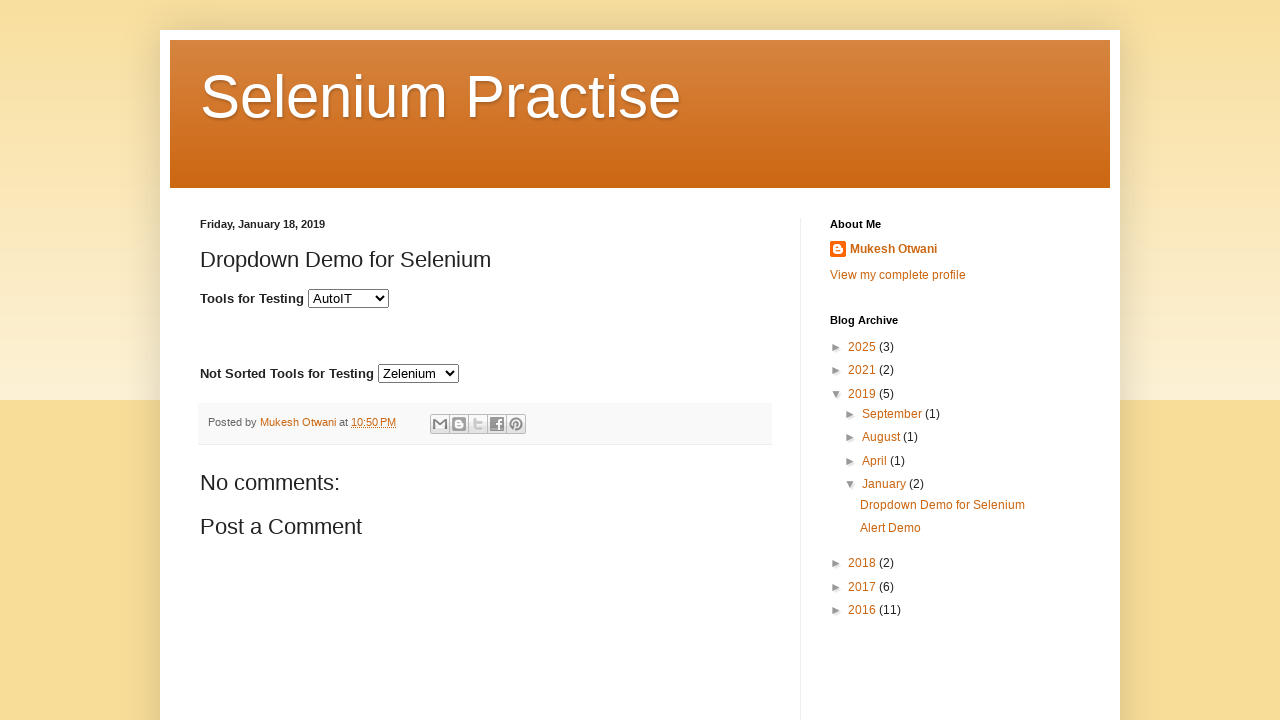

Navigated to Selenium practice page with dropdown demo
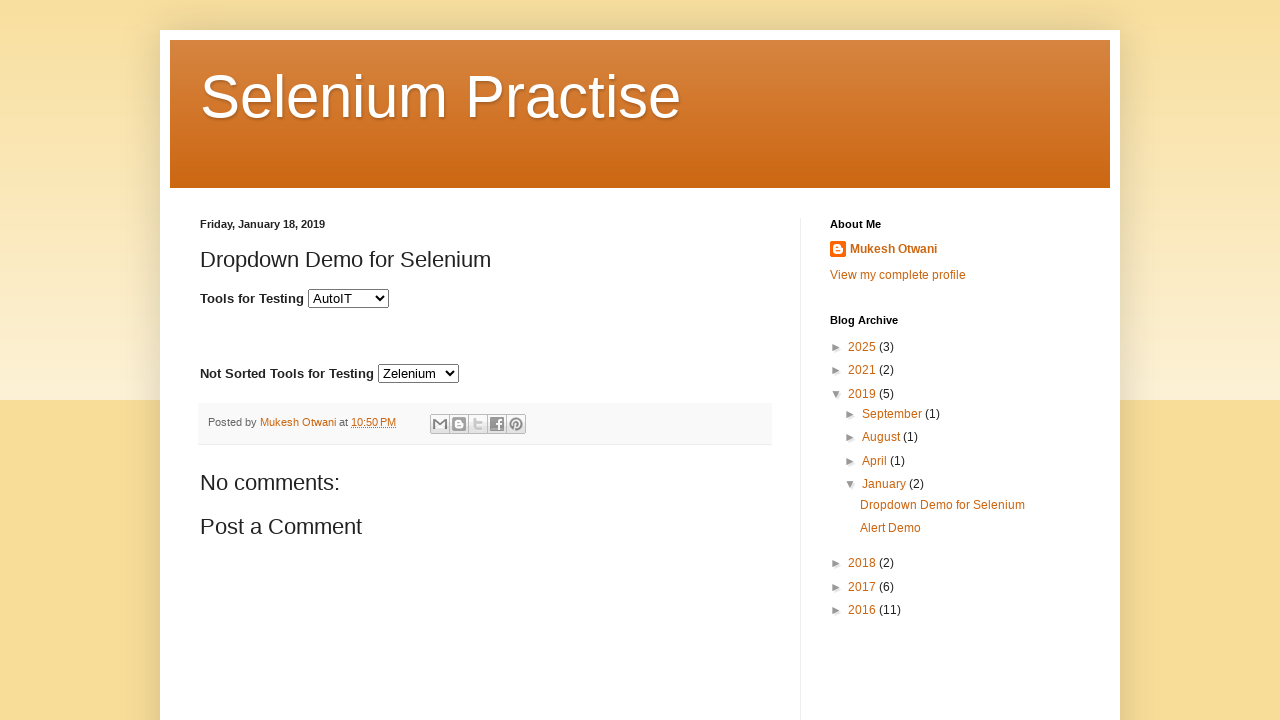

Selected 'Cucumber' from the first dropdown menu on select#tools
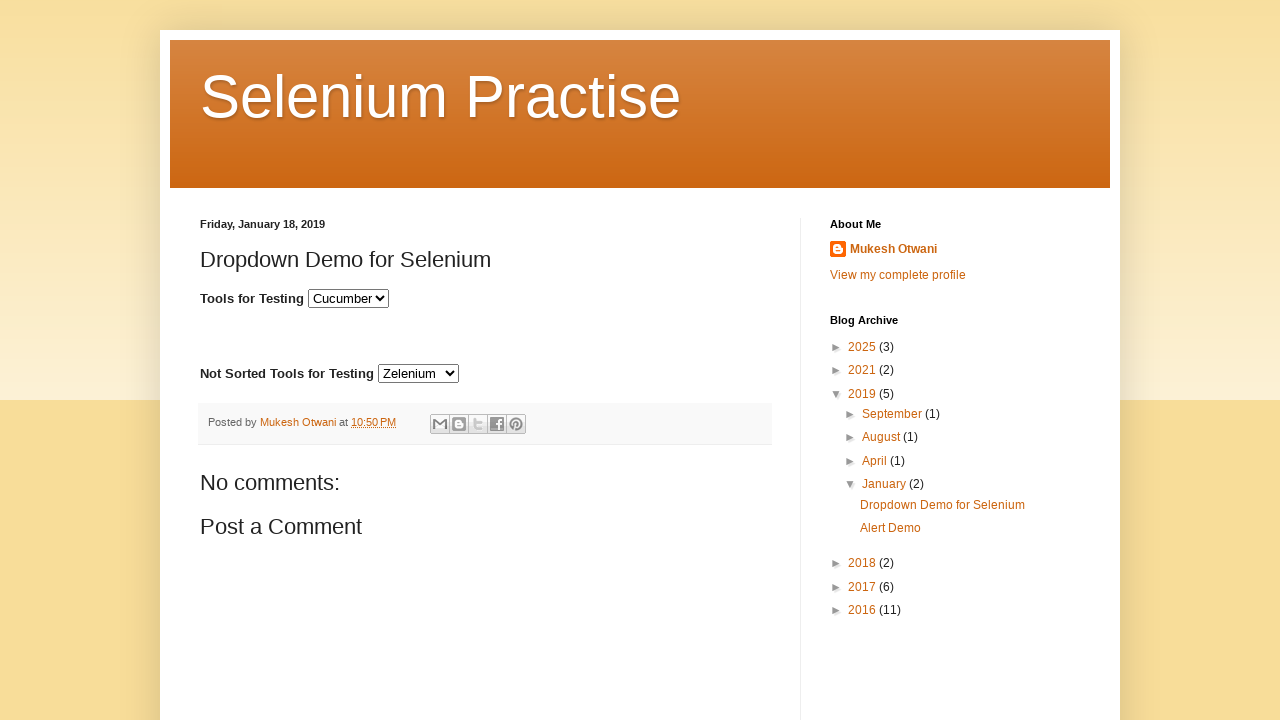

Selected 'TestNG' from the second dropdown menu on select#tools1
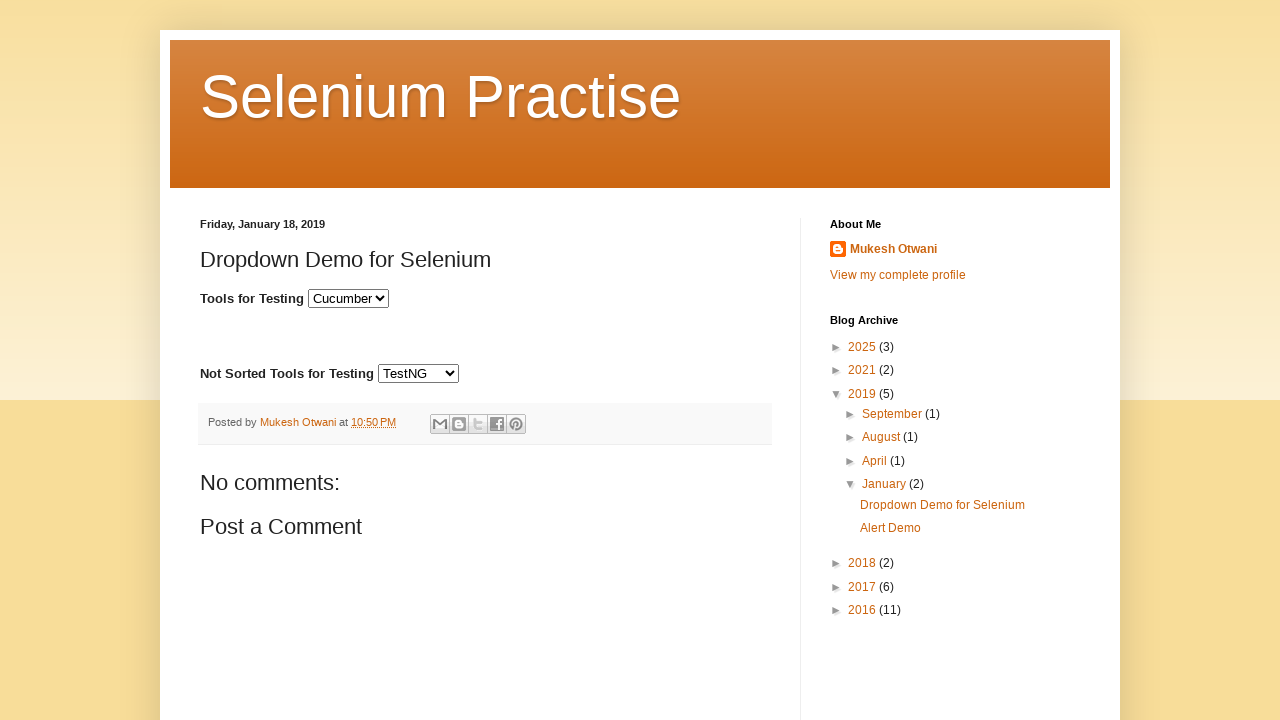

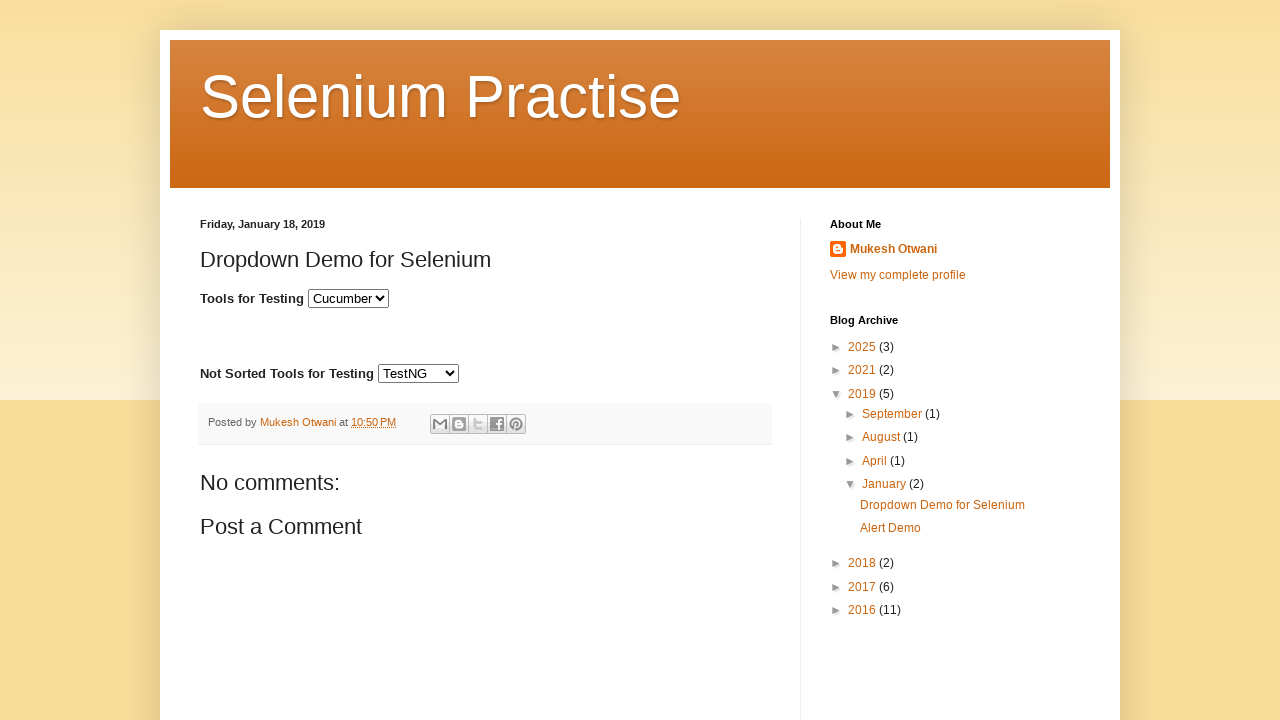